Tests a web table interface by adding a new record, modifying the added record, and then deleting it

Starting URL: https://demoqa.com/elements

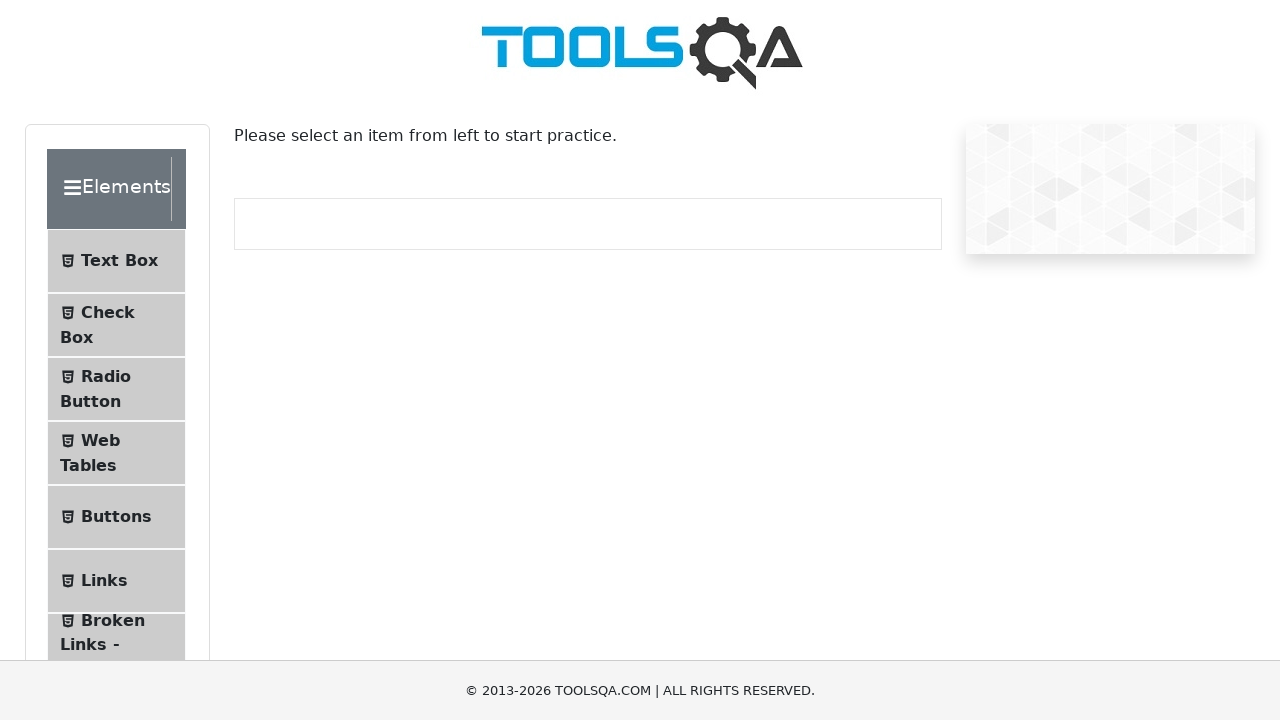

Clicked on Web Tables menu item at (116, 453) on #item-3
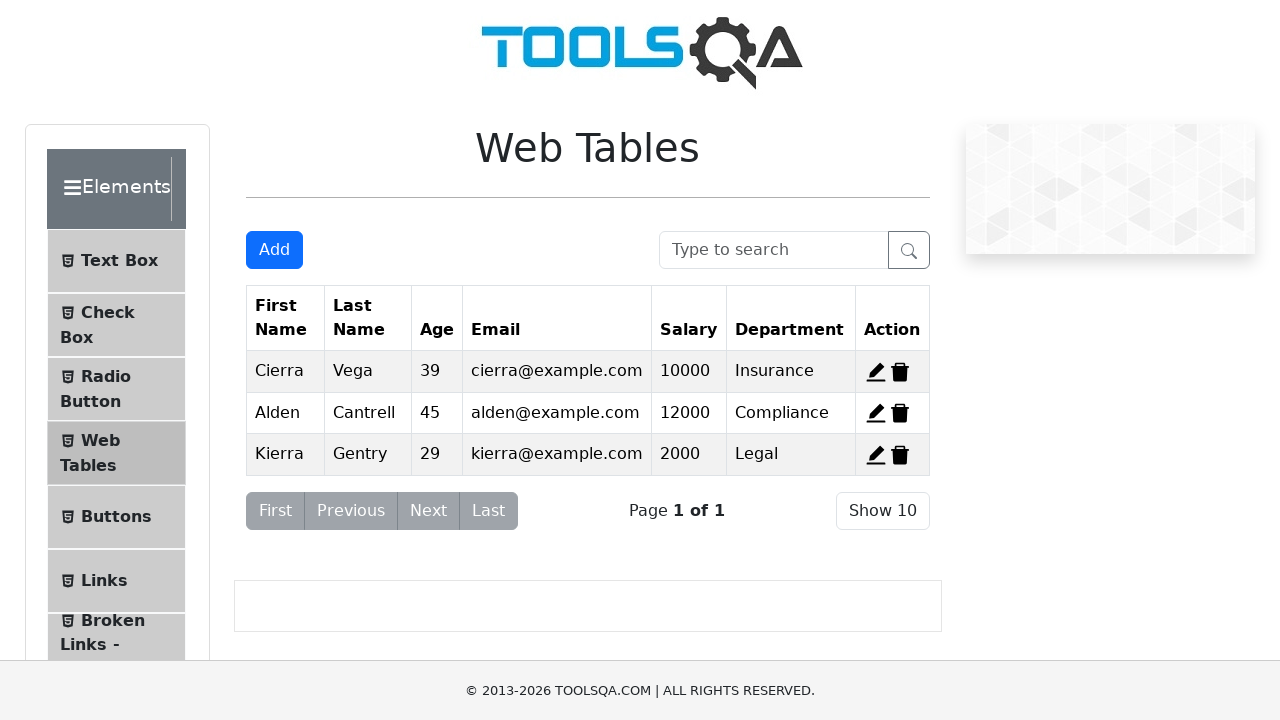

Clicked Add button to open new record form at (274, 250) on #addNewRecordButton
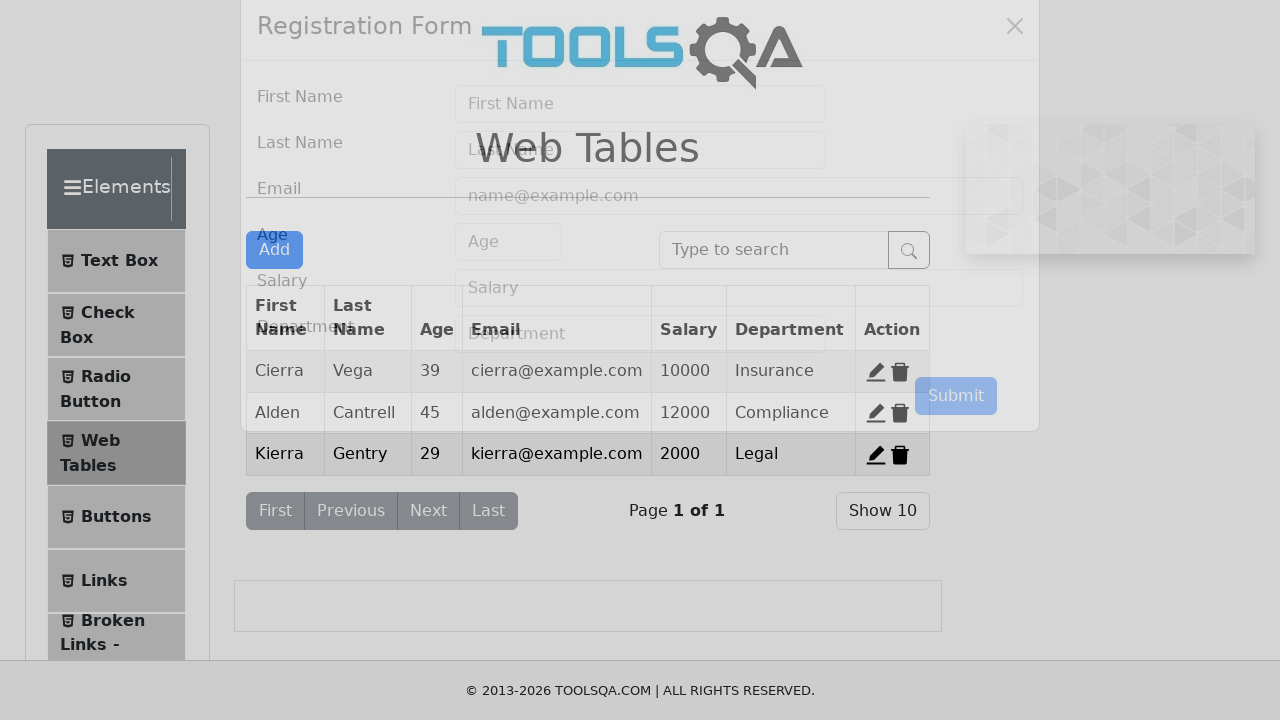

Filled in first name: Itza on #firstName
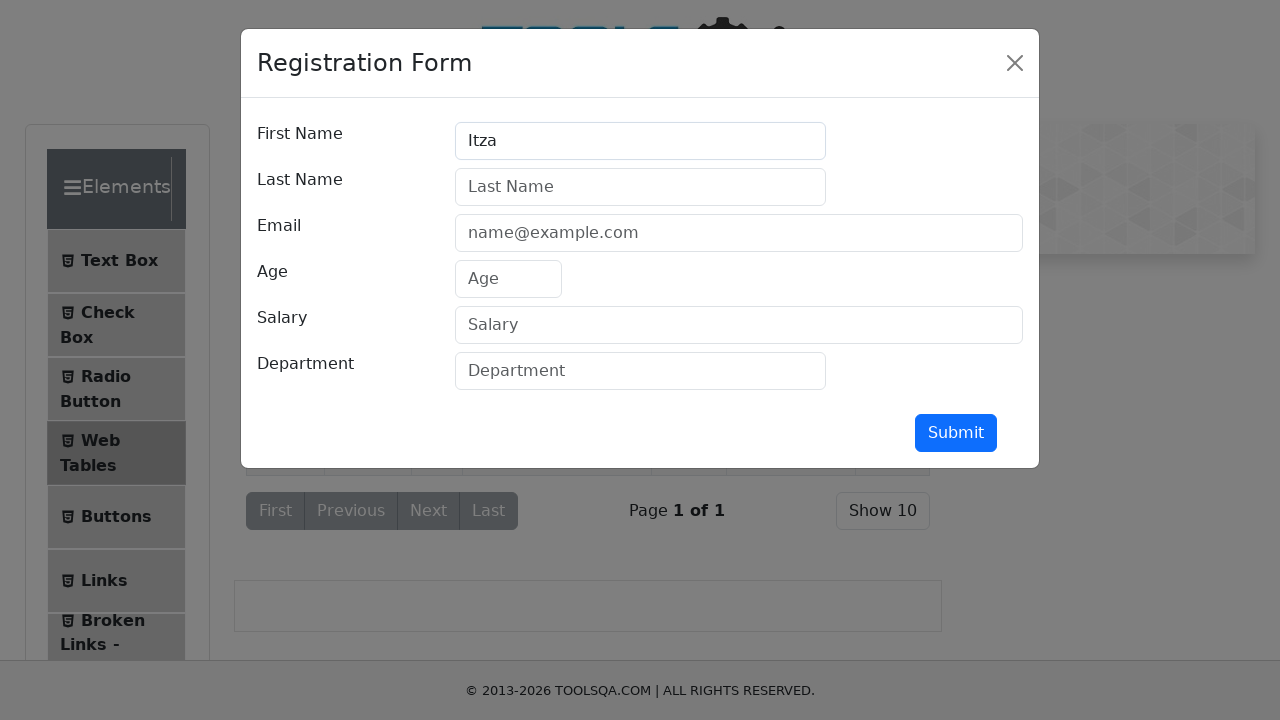

Filled in last name: Bedoya on #lastName
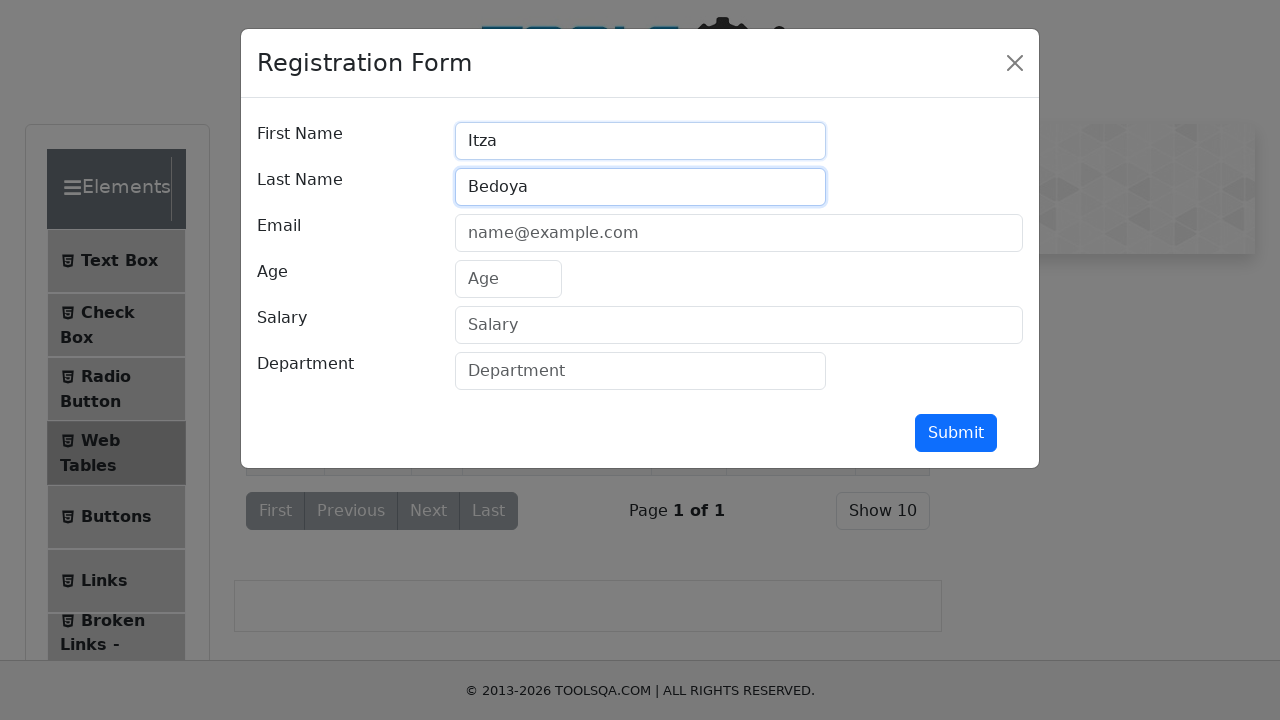

Filled in email: itzabedoya16@example.com on #userEmail
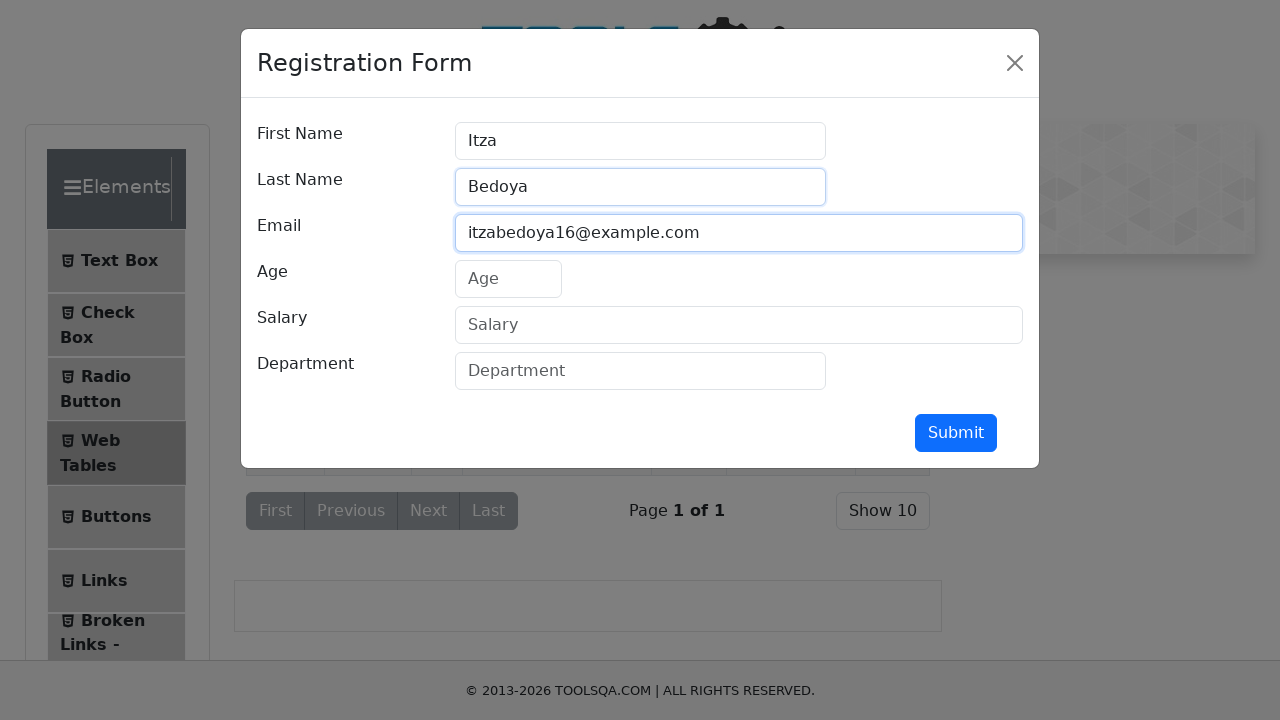

Filled in age: 22 on #age
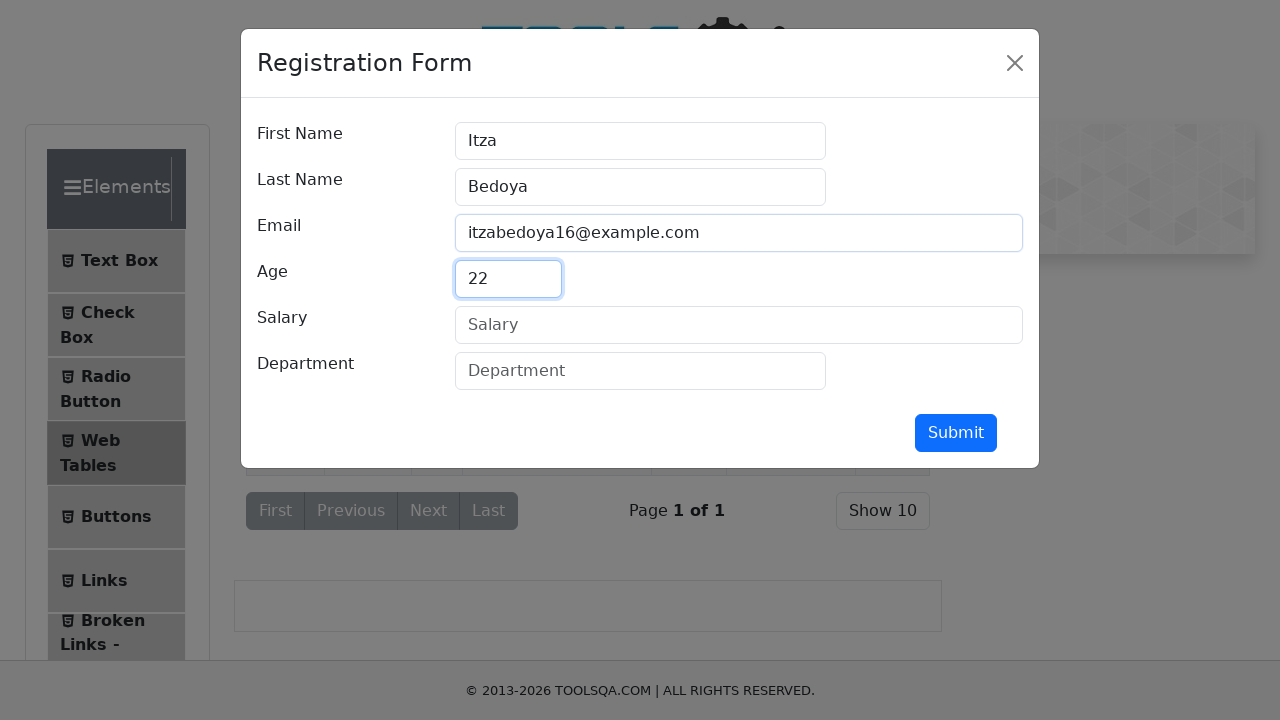

Filled in salary: 1200 on #salary
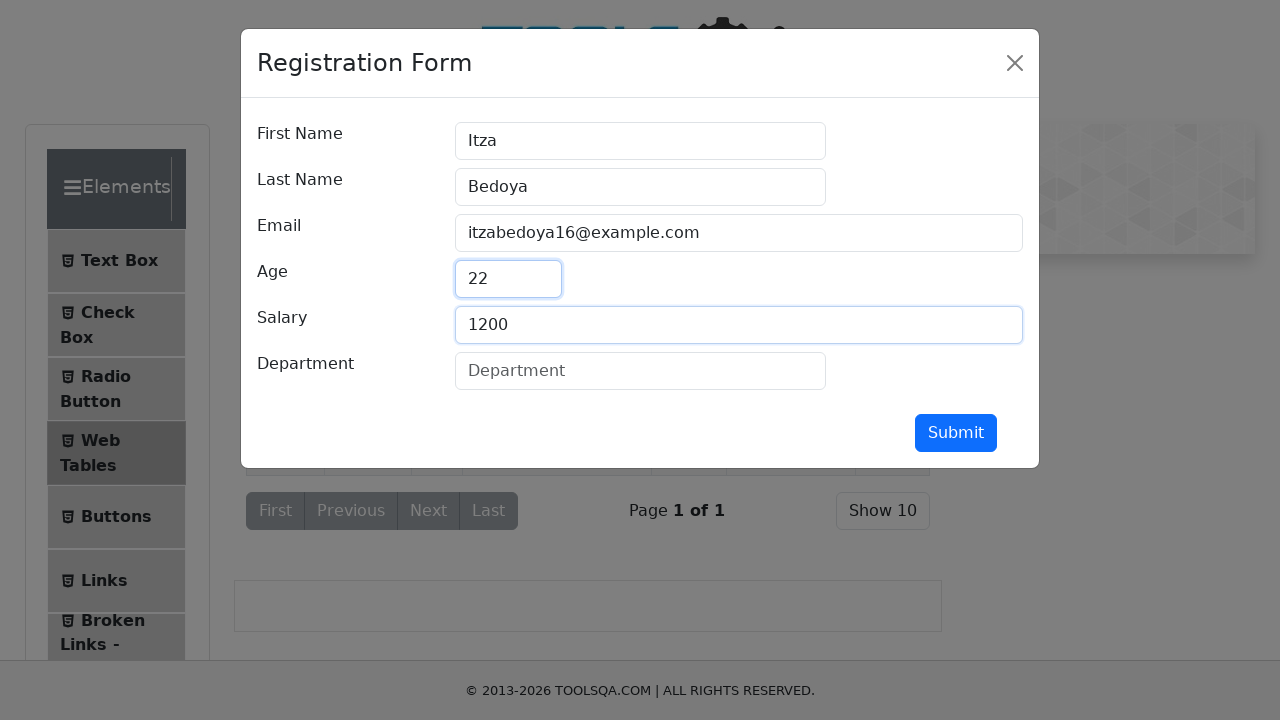

Filled in department: Recursos Humanos on #department
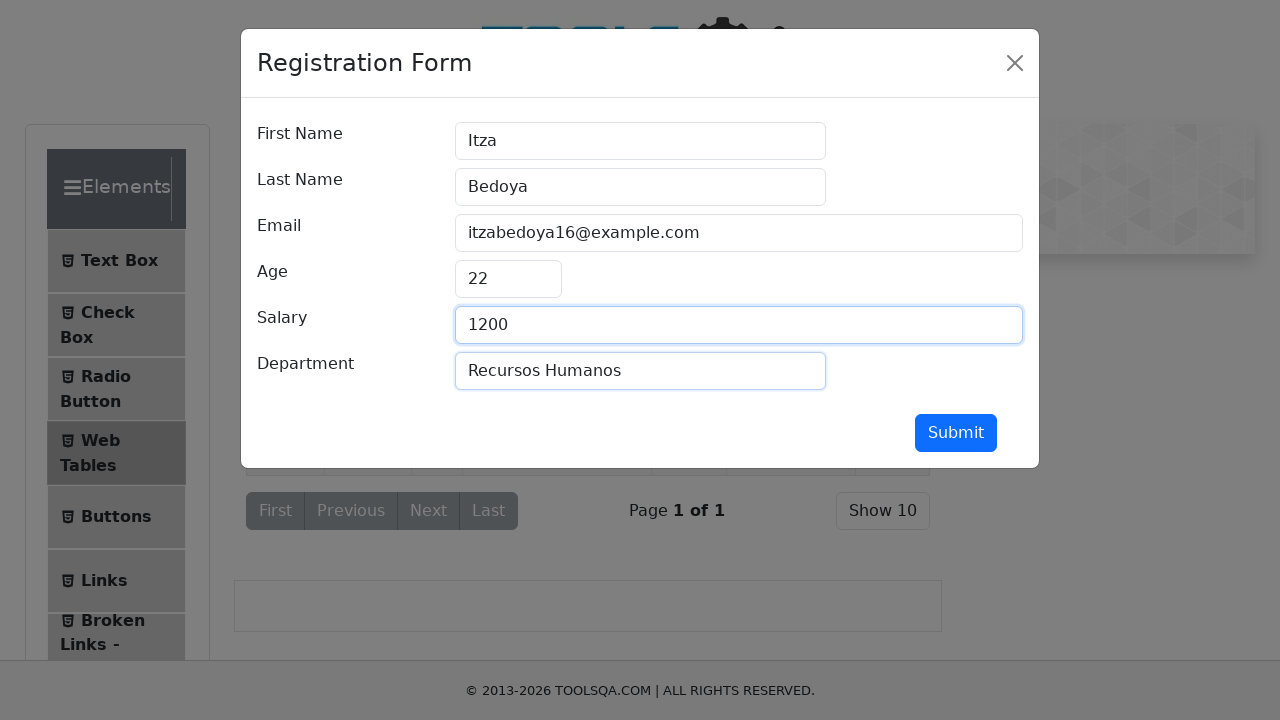

Submitted the new record form at (956, 433) on #submit
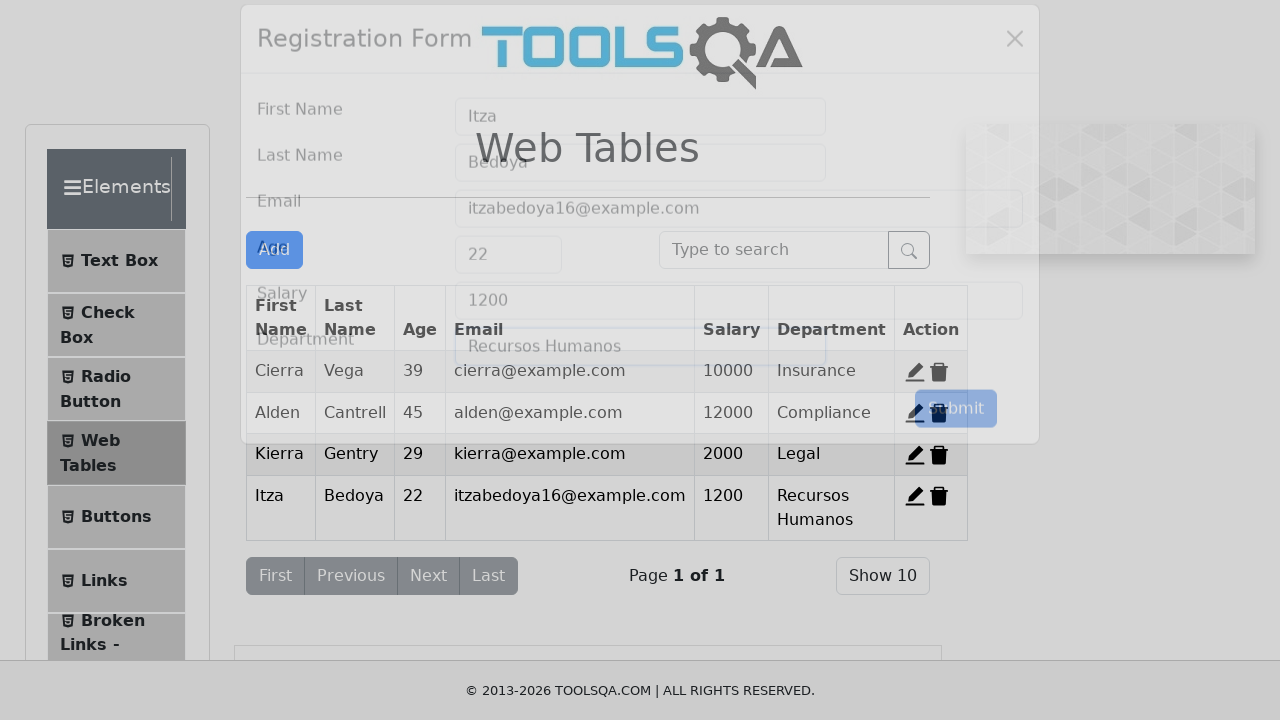

Clicked edit button for the newly added record at (915, 496) on xpath=//*[@id='edit-record-4']
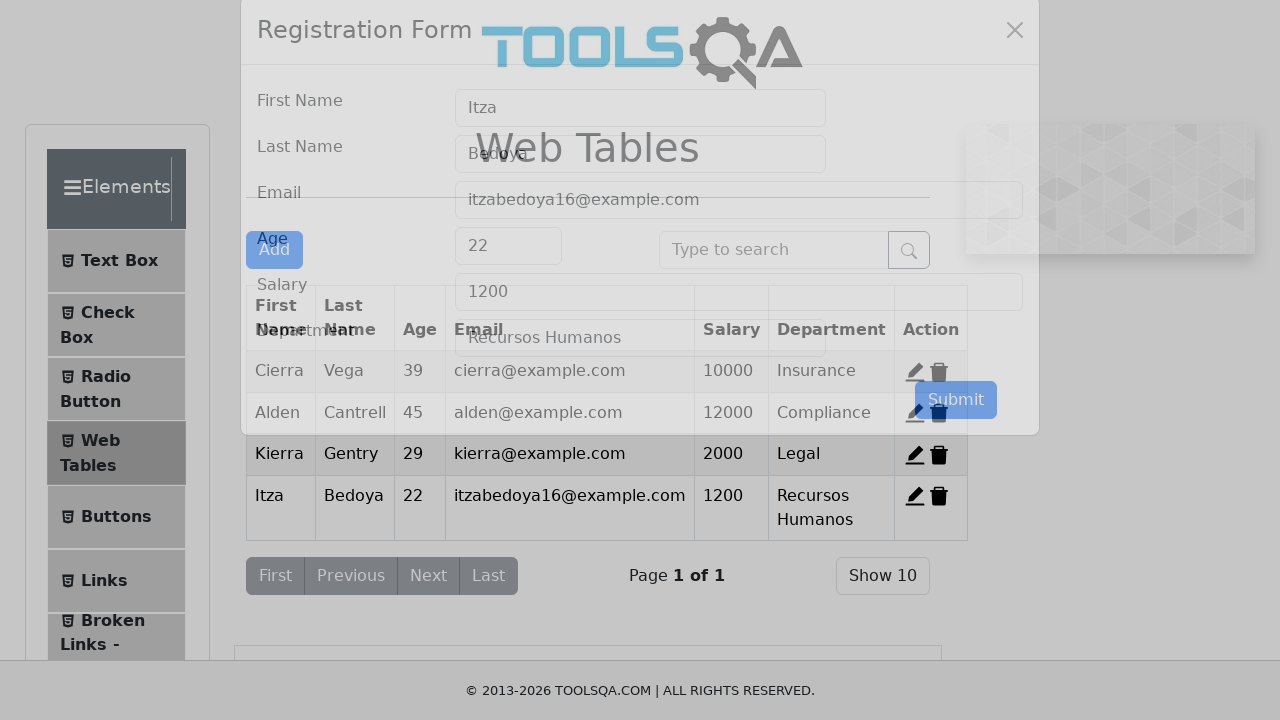

Cleared last name field on #lastName
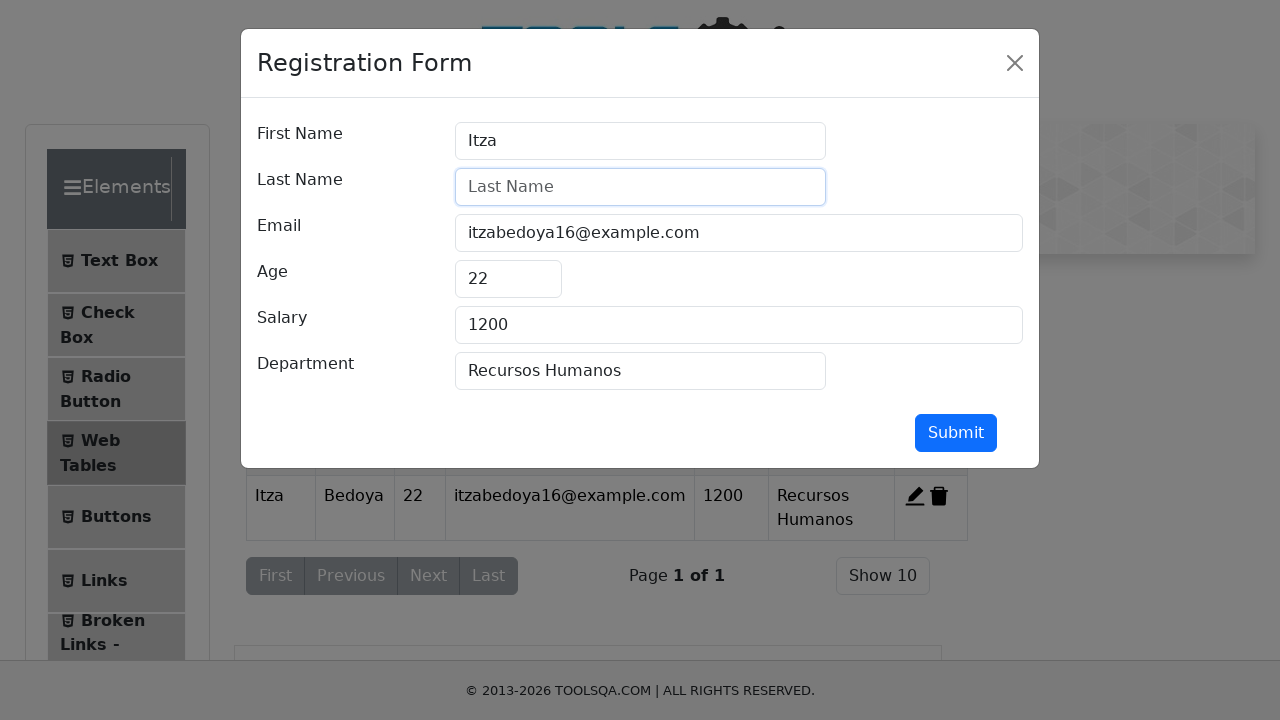

Updated last name to: Dueñas on #lastName
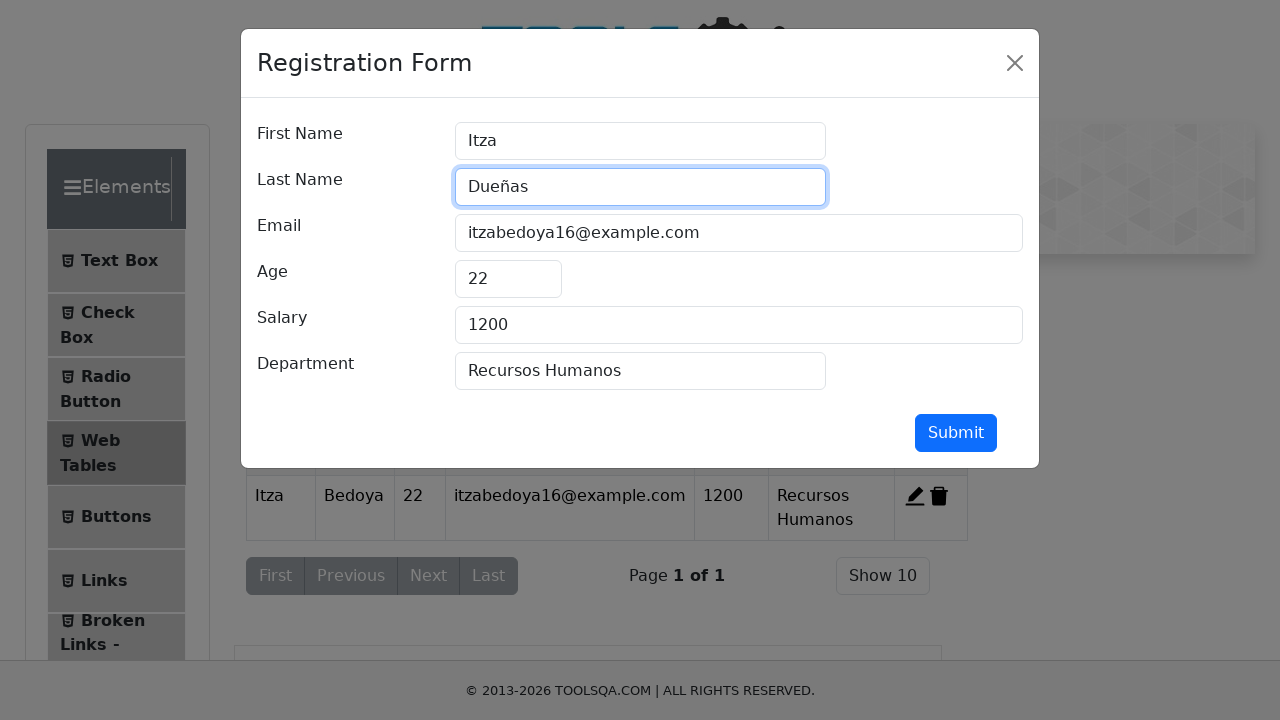

Cleared salary field on #salary
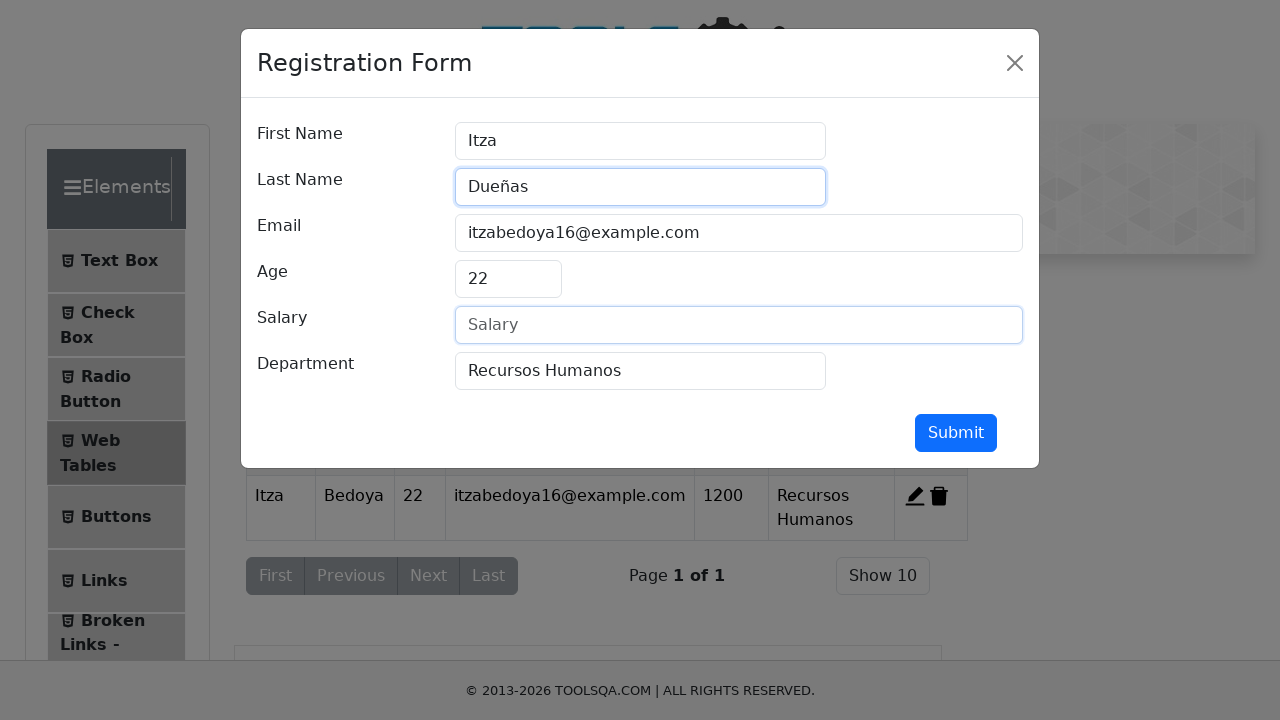

Updated salary to: 999 on #salary
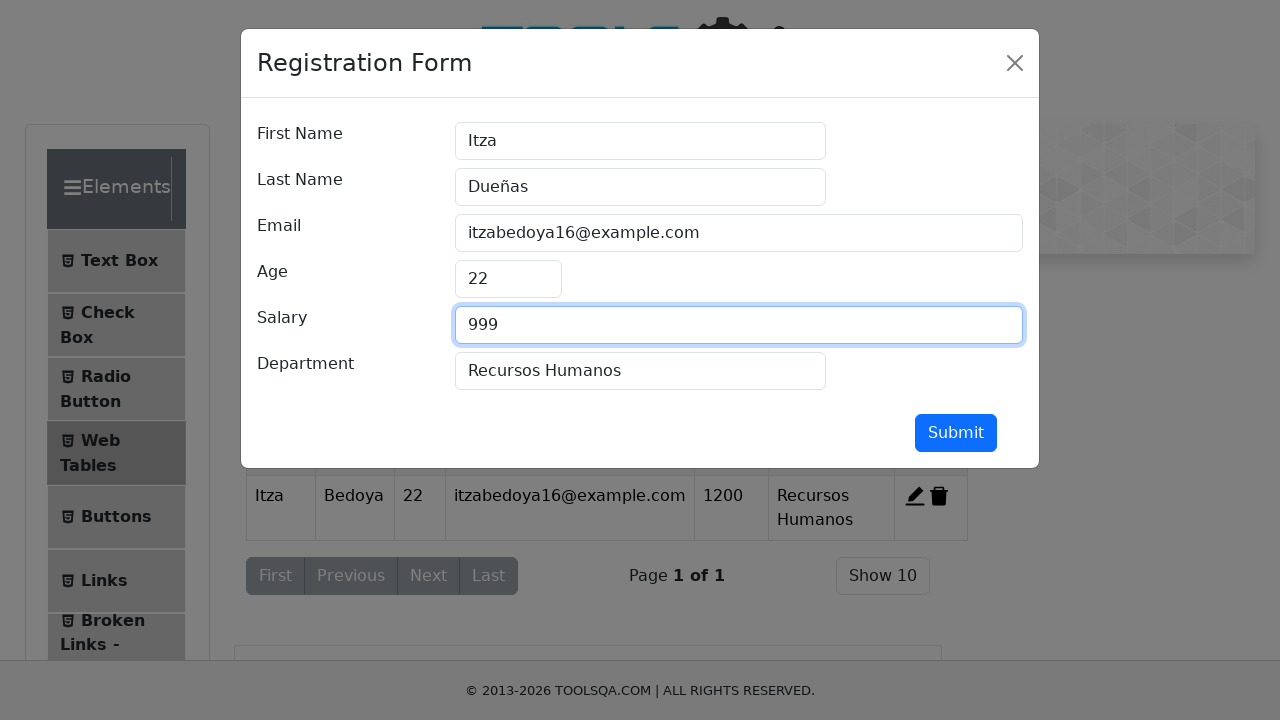

Cleared department field on #department
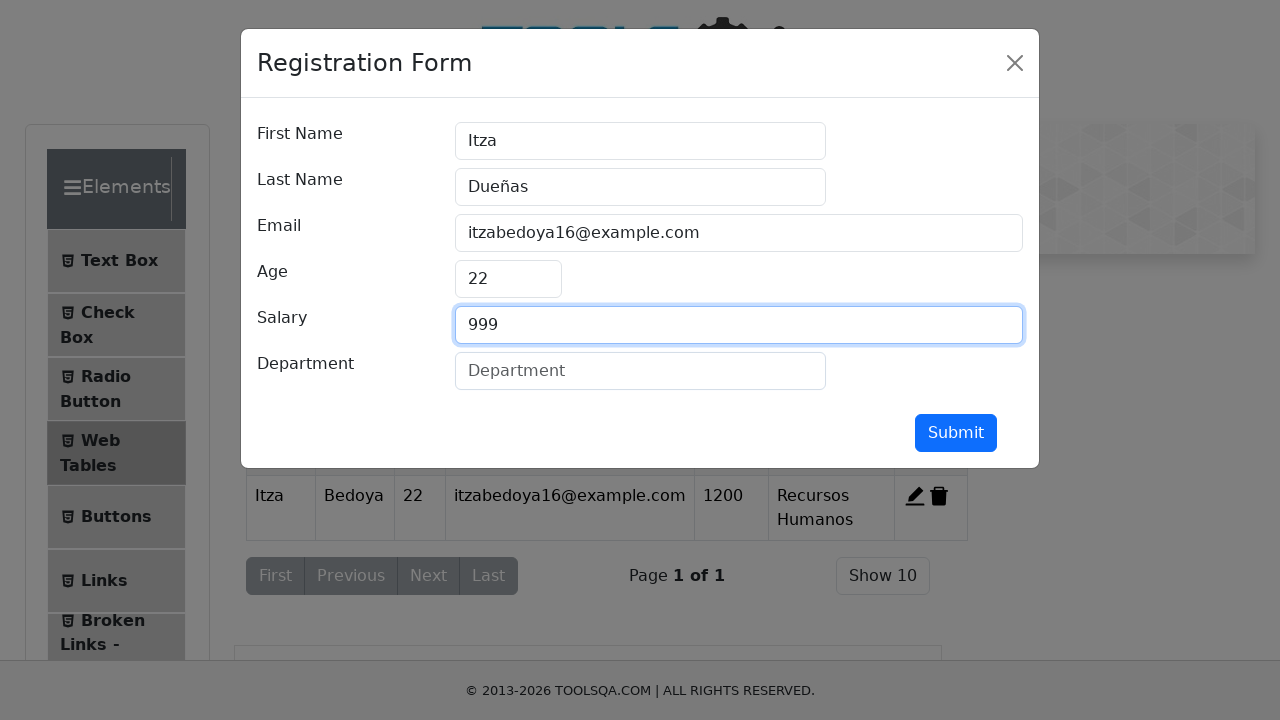

Updated department to: Desarrollo on #department
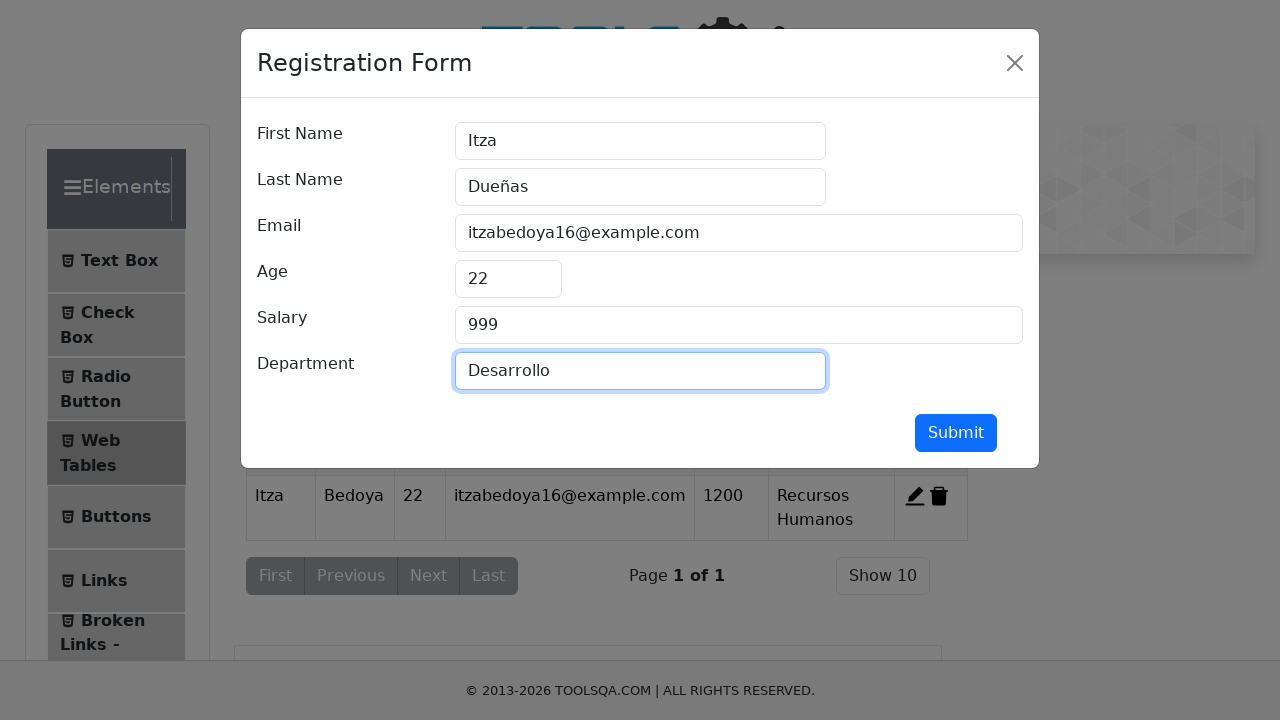

Submitted the edited record form at (956, 433) on #submit
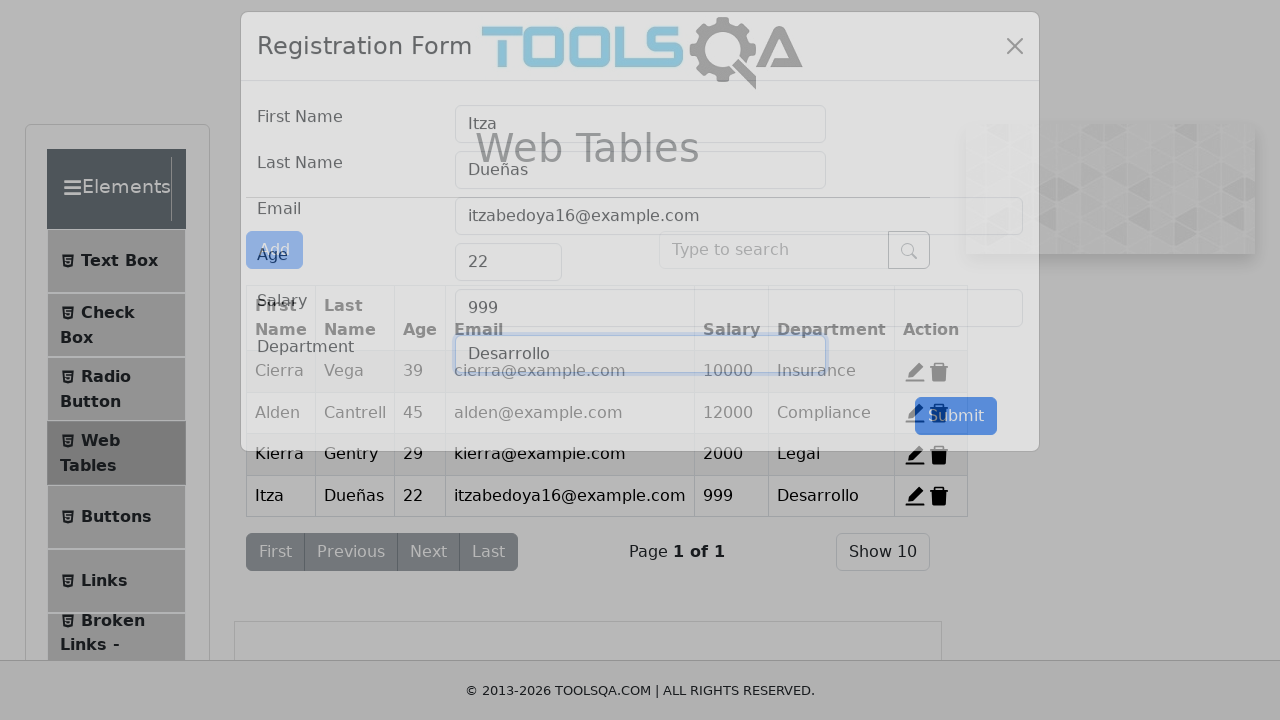

Clicked delete button for the record at (939, 496) on xpath=//*[@id='delete-record-4']
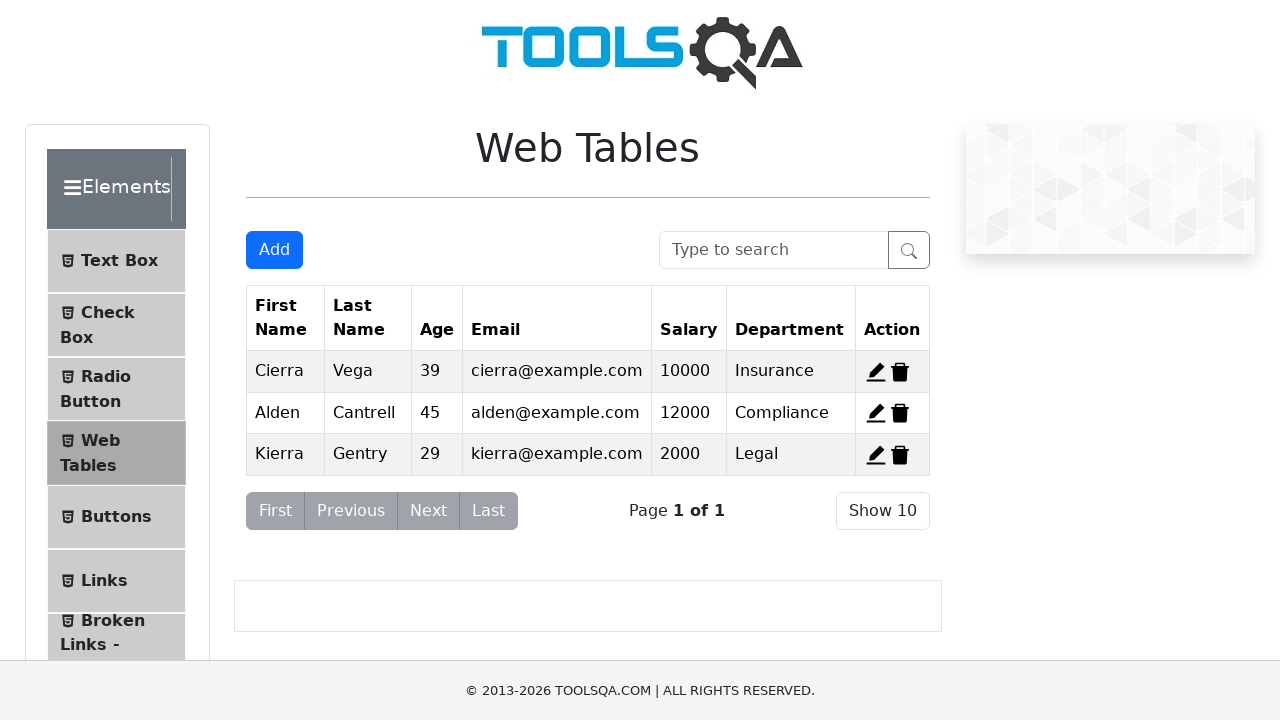

Refreshed the page
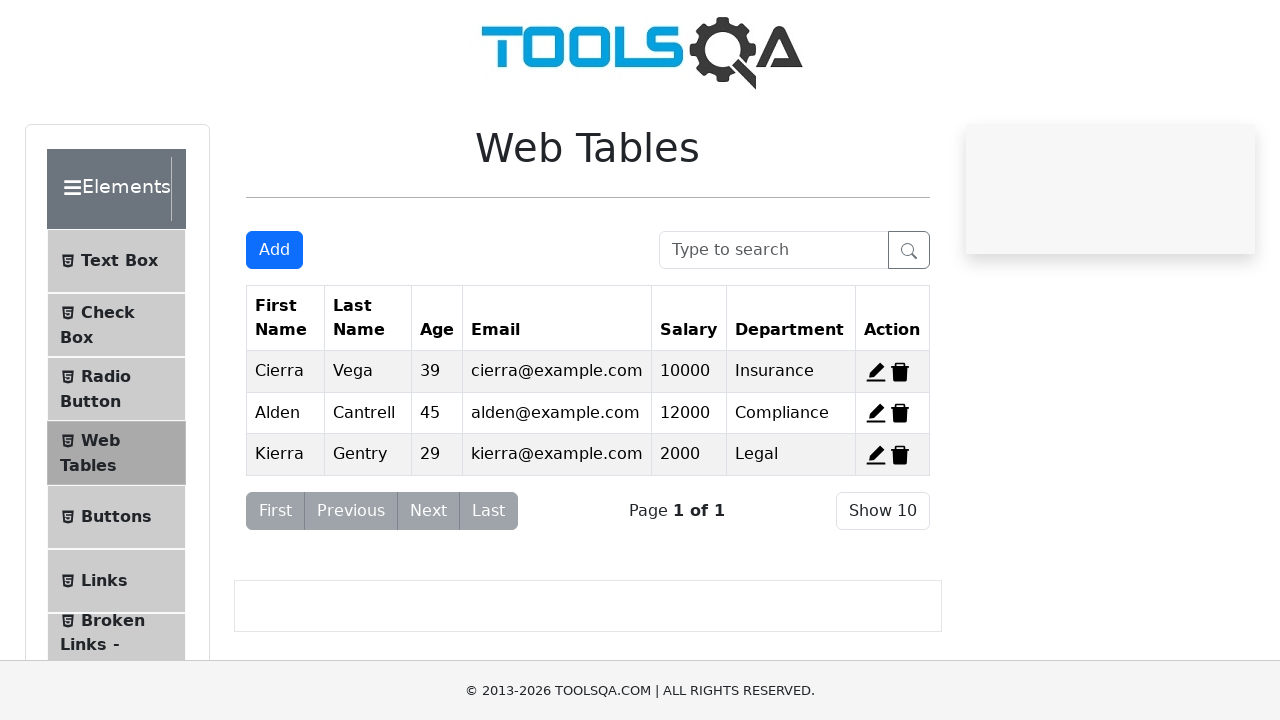

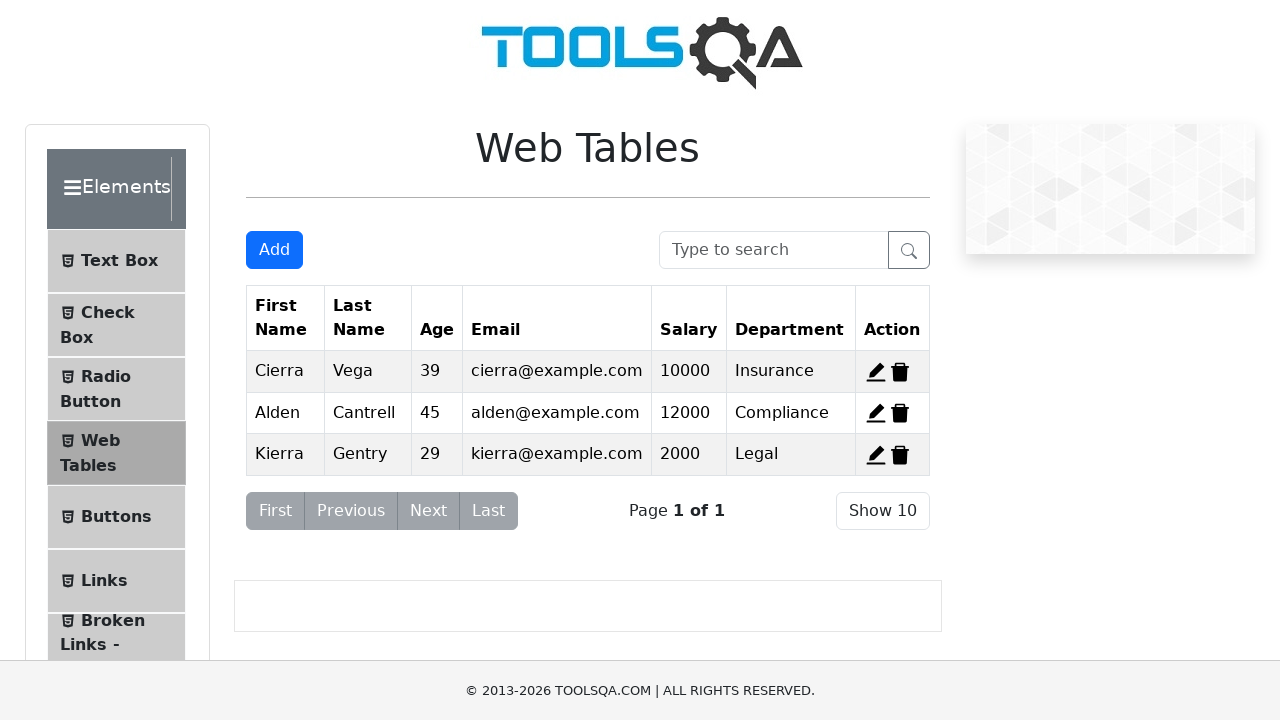